Tests alert handling functionality by clicking a timer alert button and accepting the resulting alert dialog

Starting URL: https://demoqa.com/alerts

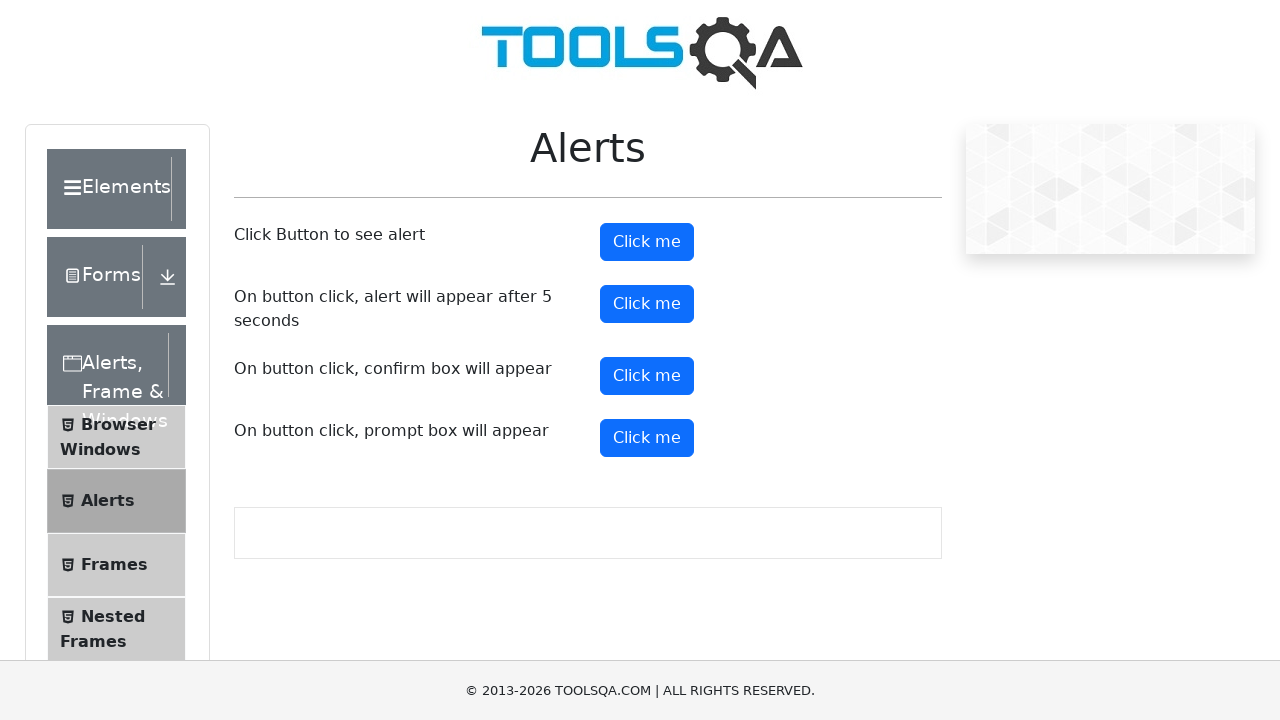

Clicked the timer alert button at (647, 304) on #timerAlertButton
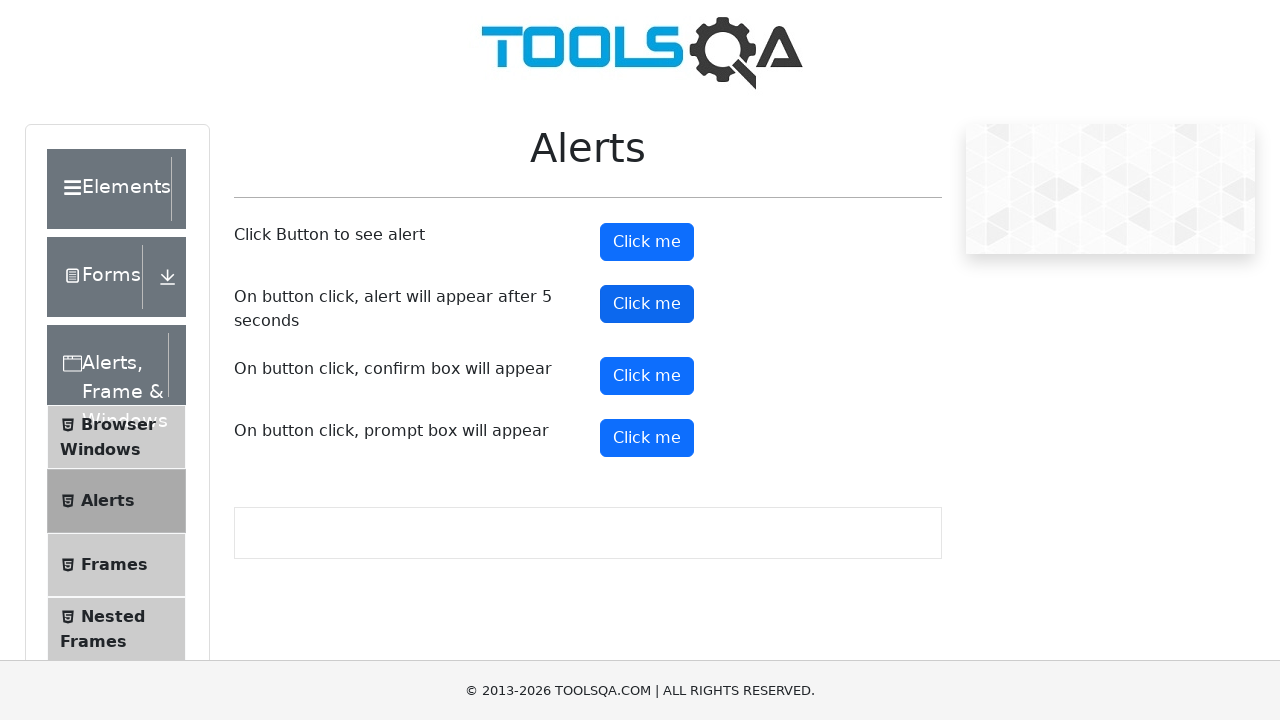

Set up dialog handler to accept alerts
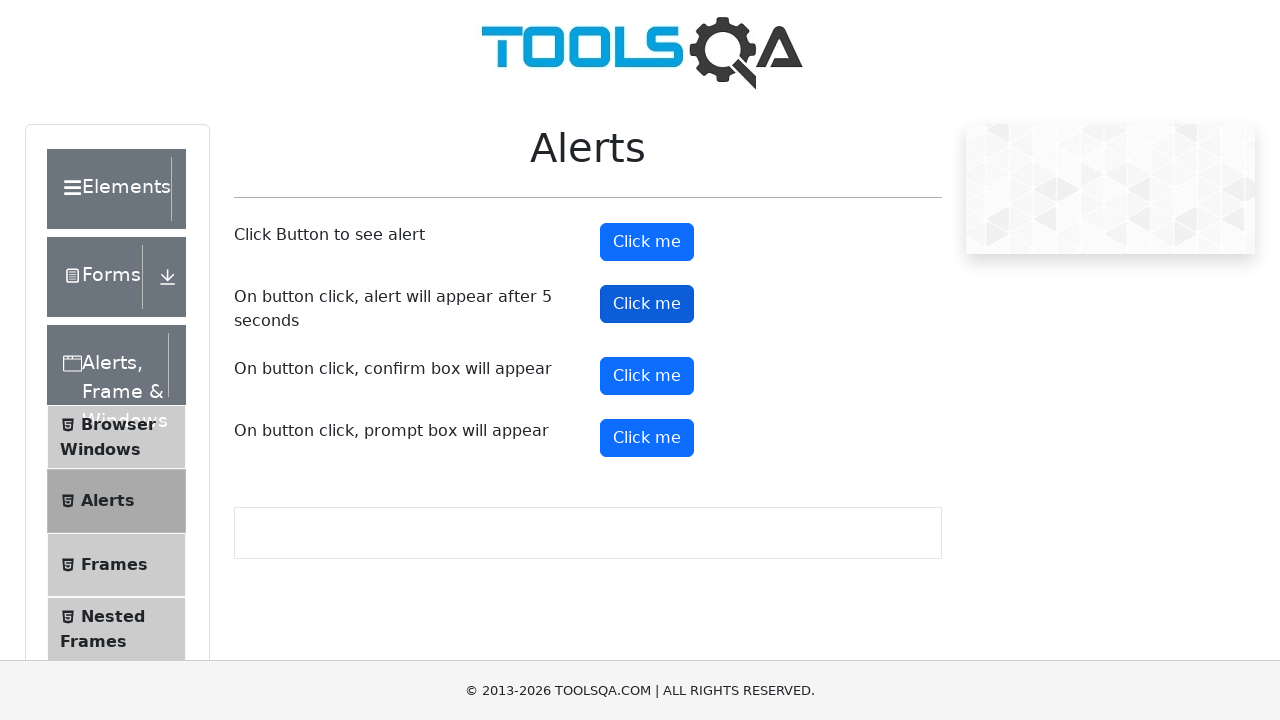

Waited 5 seconds for timer-based alert to appear and be handled
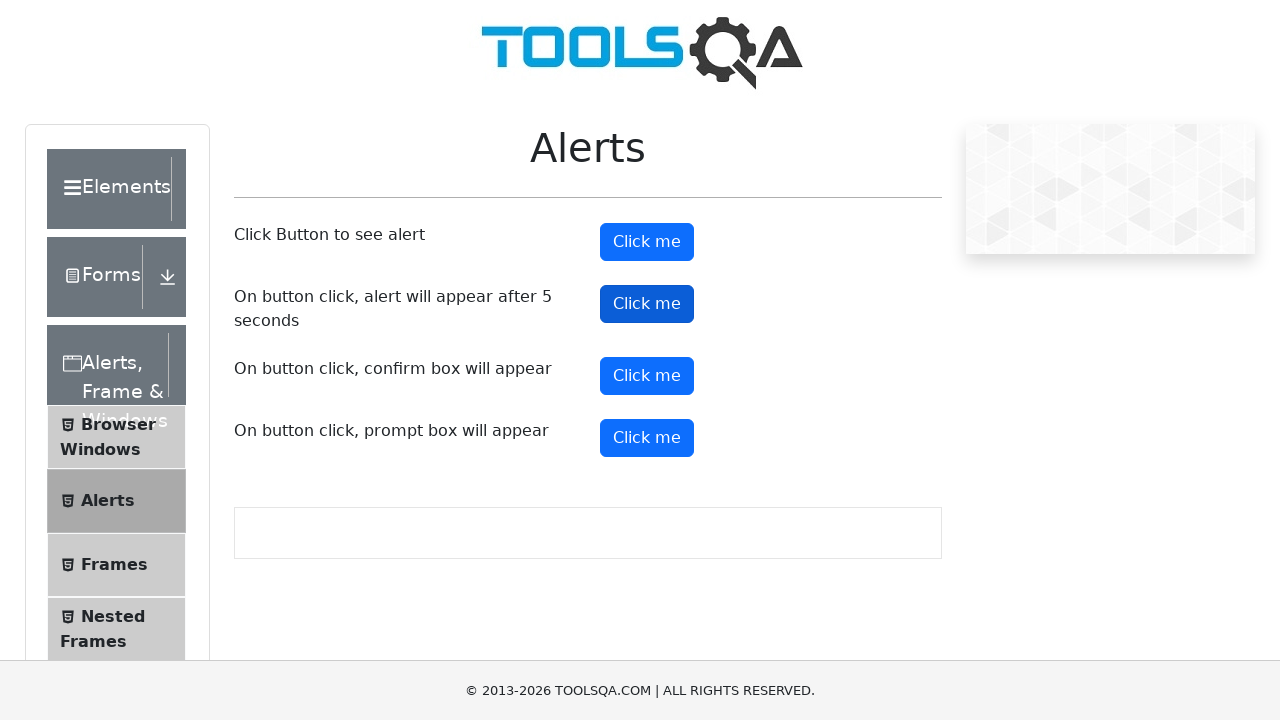

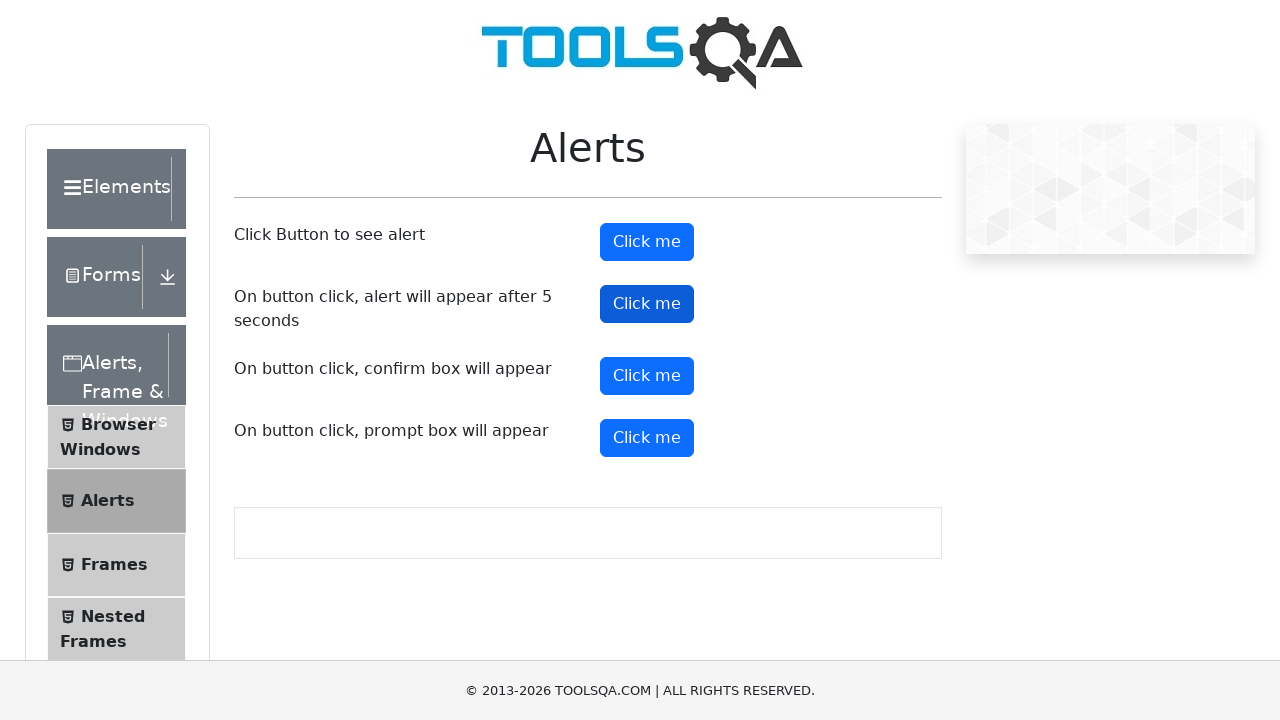